Verifies that all button texts in the list match expected values

Starting URL: https://the-internet.herokuapp.com/

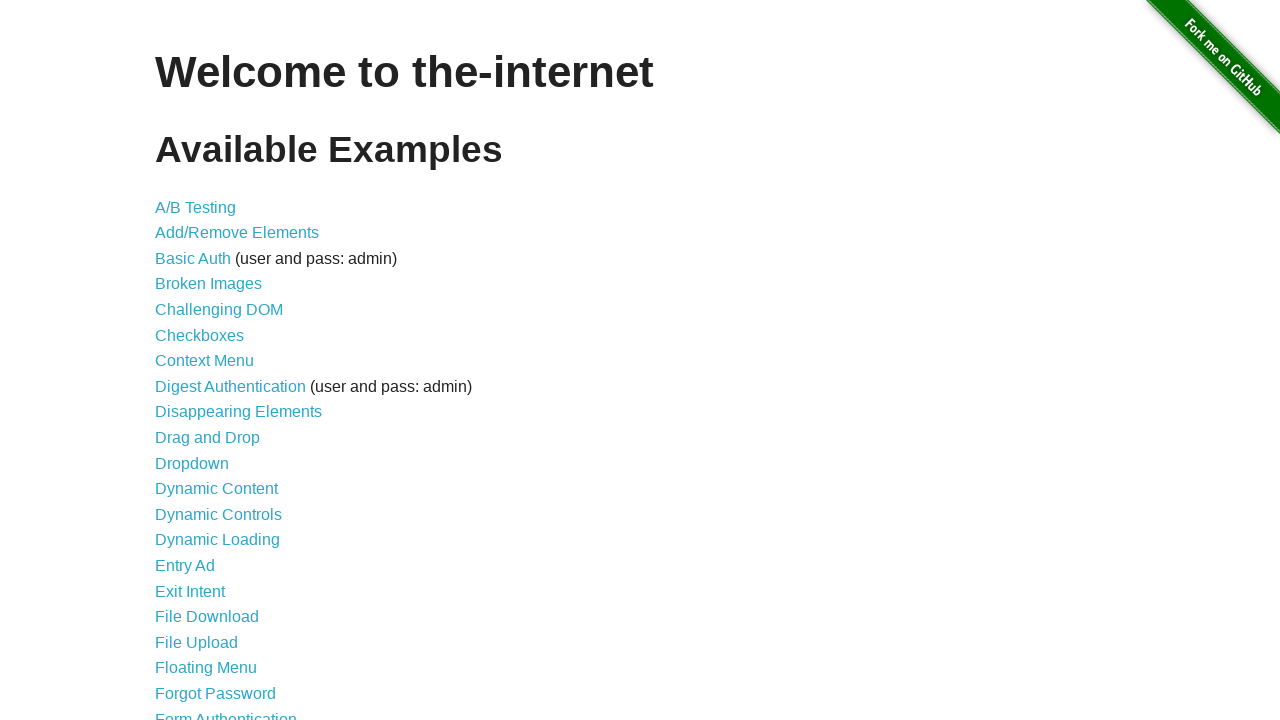

Clicked on Disappearing Elements link at (238, 412) on xpath=/html/body/div[2]/div/ul/li[9]/a
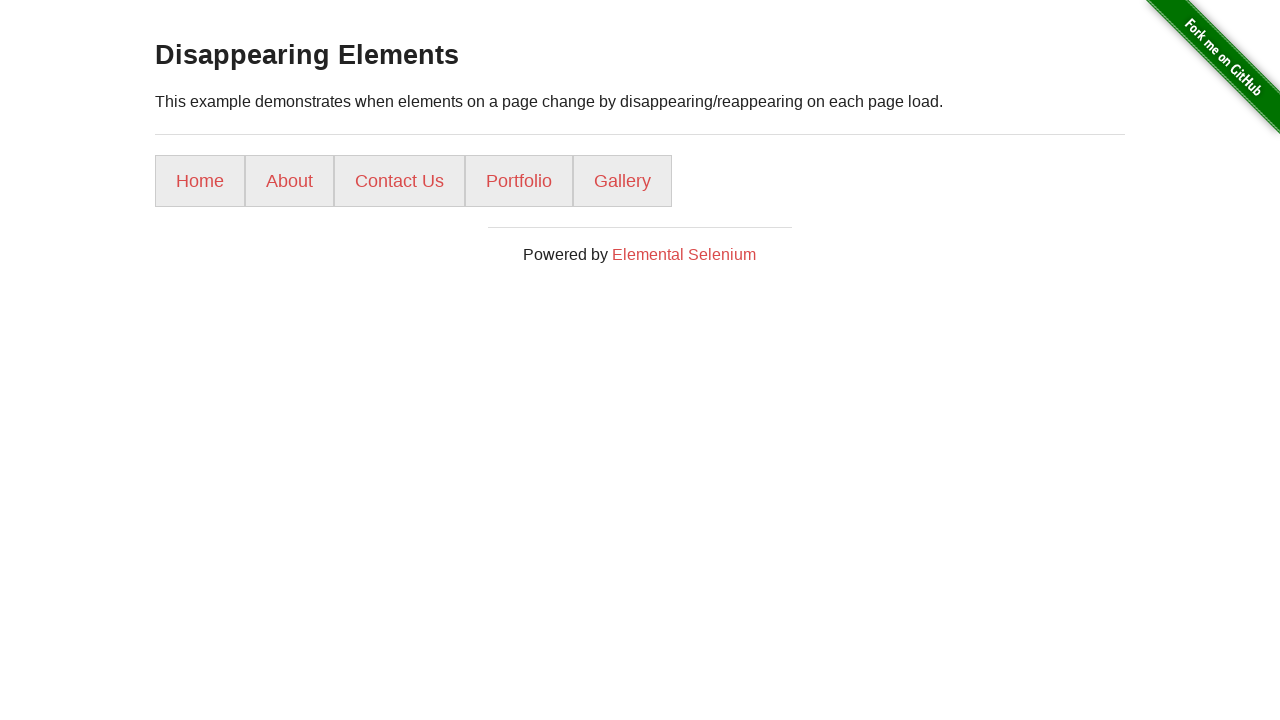

Page loaded with h3 element visible
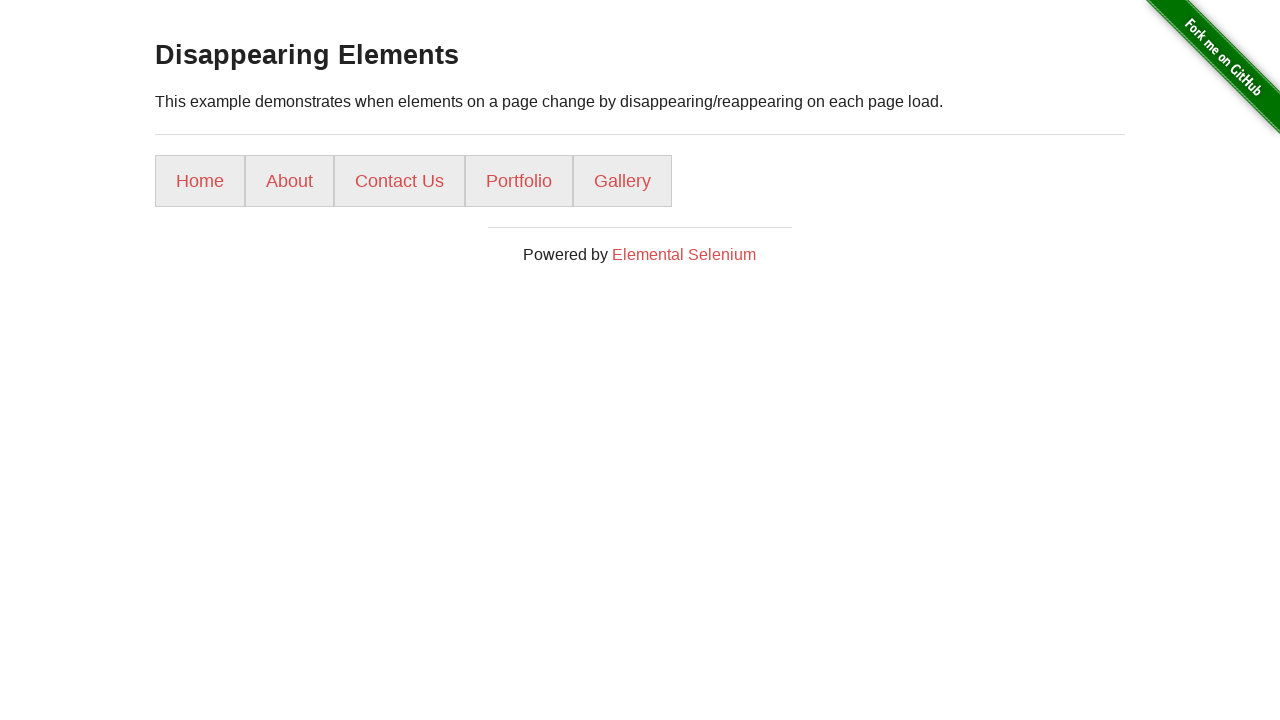

Retrieved all list items from the page
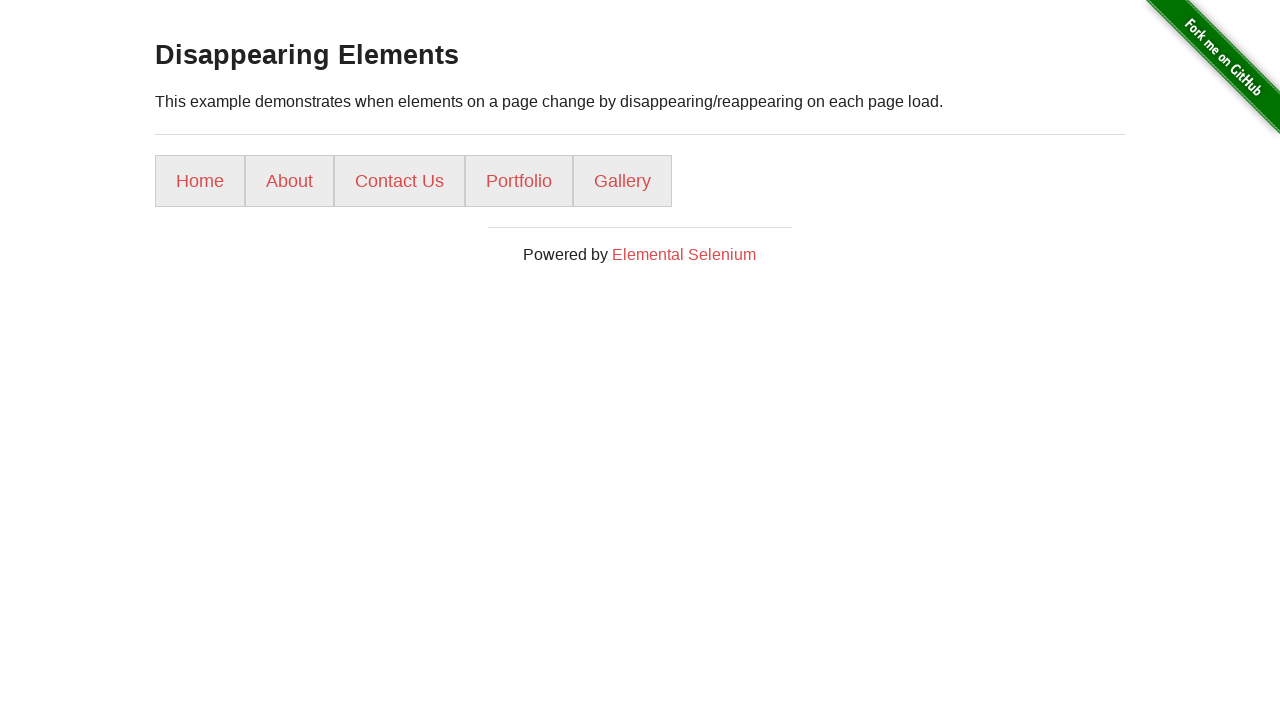

Verified button text 'Home' at index 0
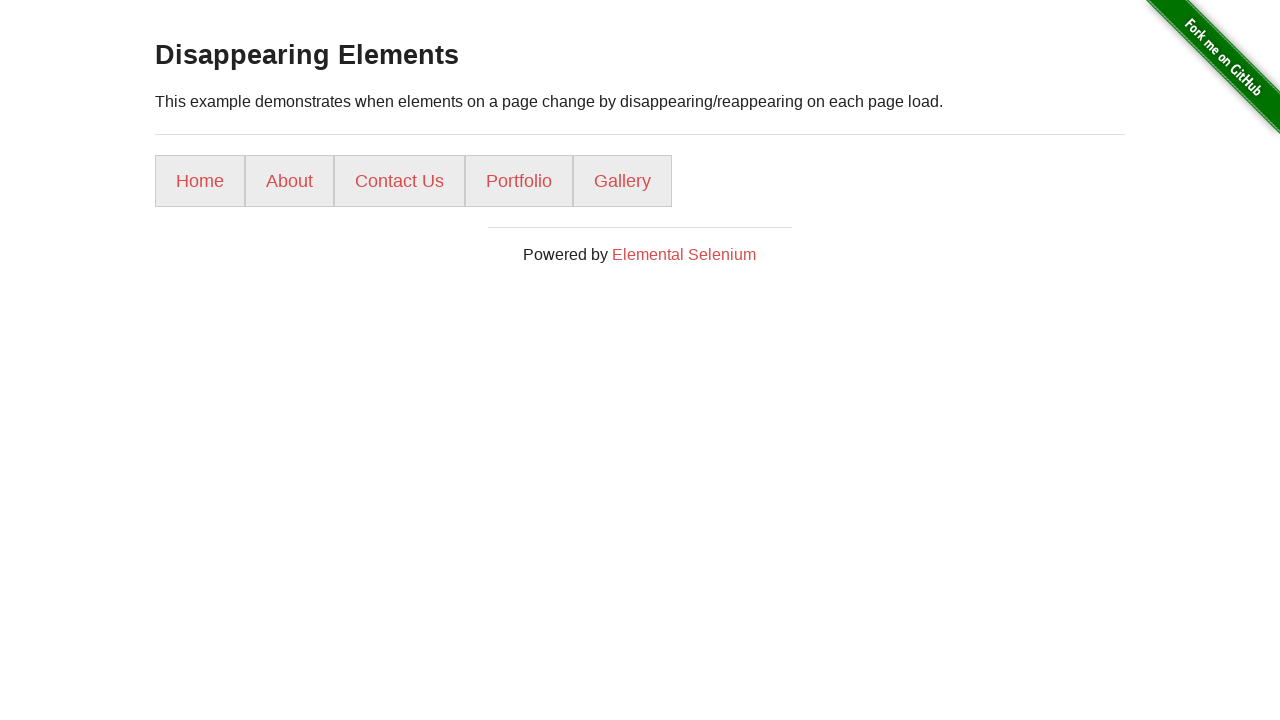

Verified button text 'About' at index 1
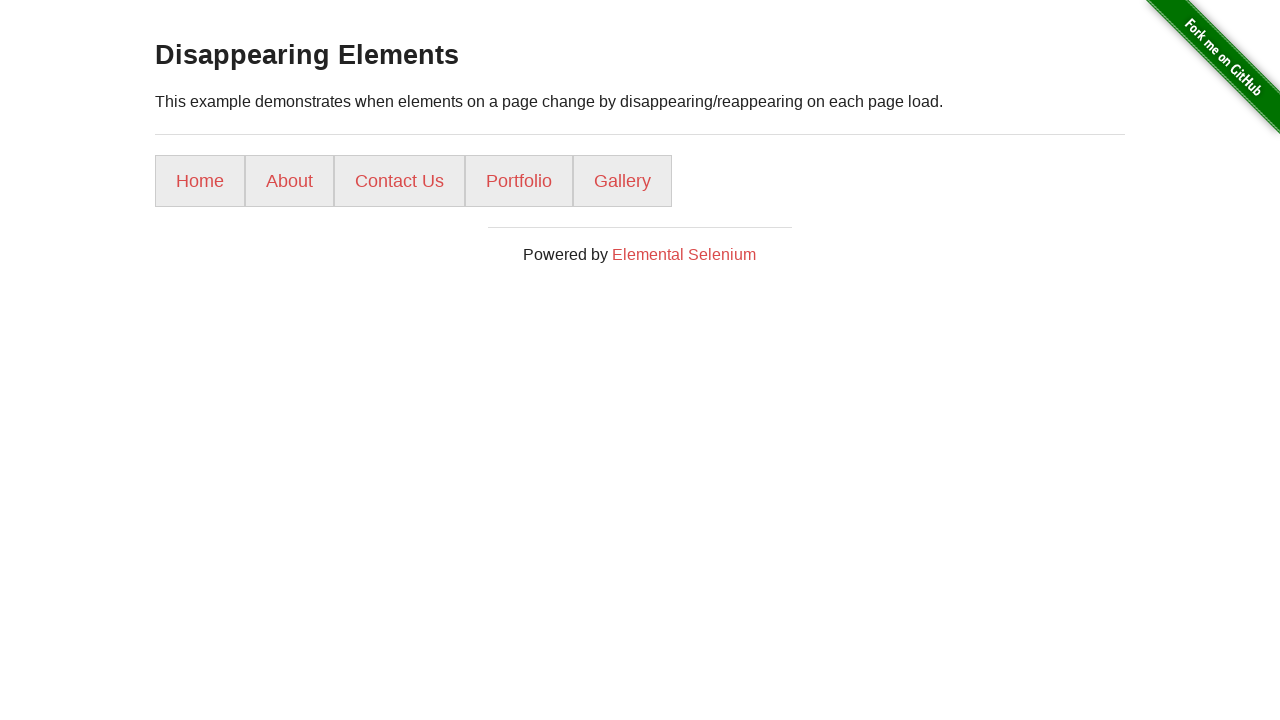

Verified button text 'Contact Us' at index 2
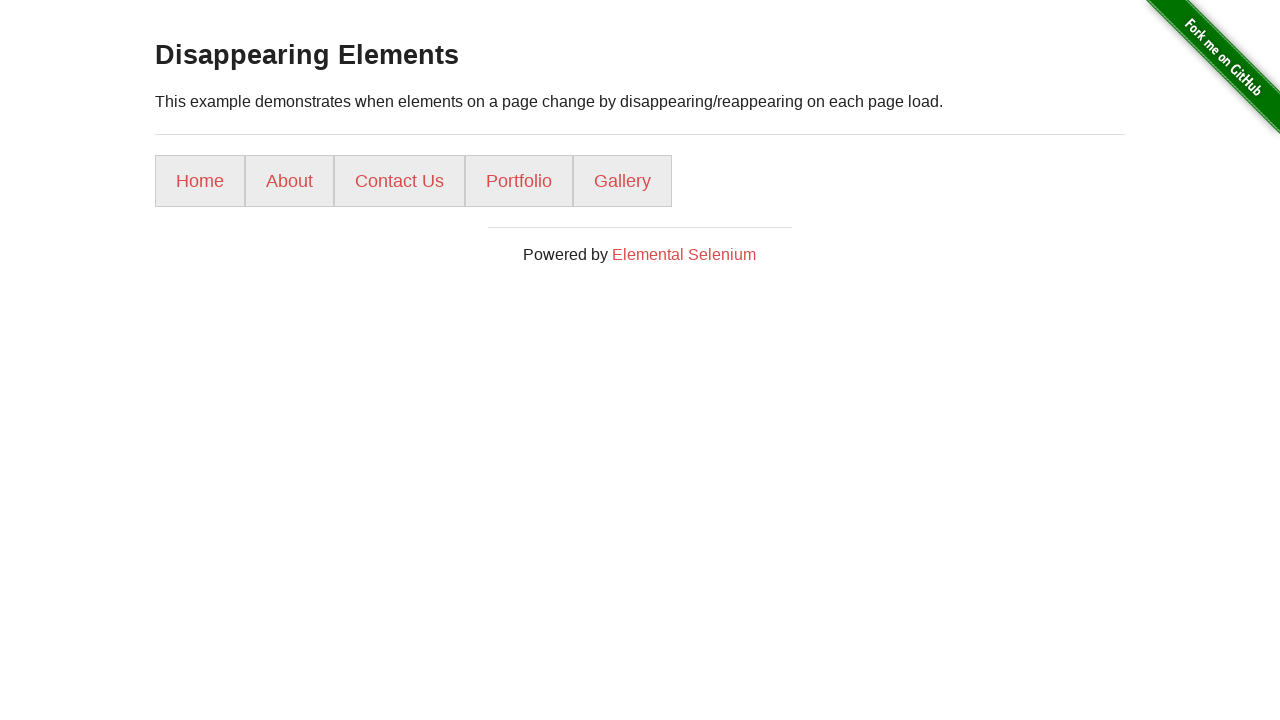

Verified button text 'Portfolio' at index 3
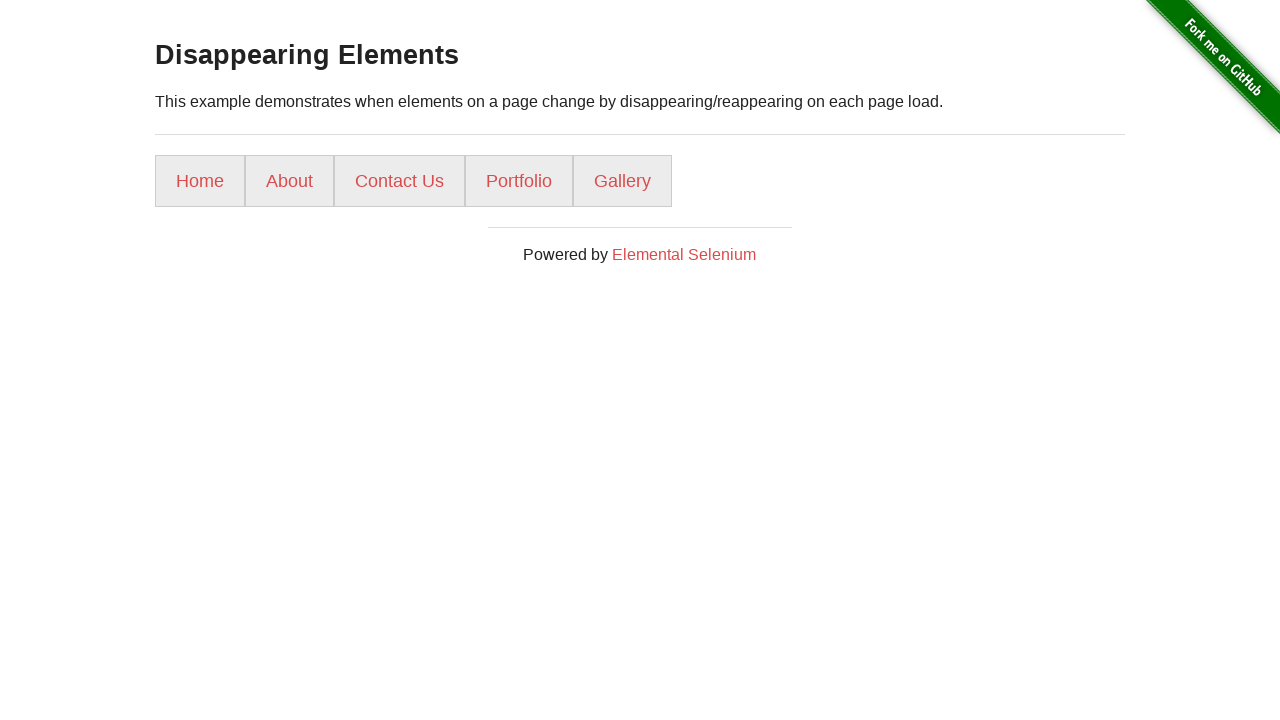

Verified button text 'Gallery' at index 4
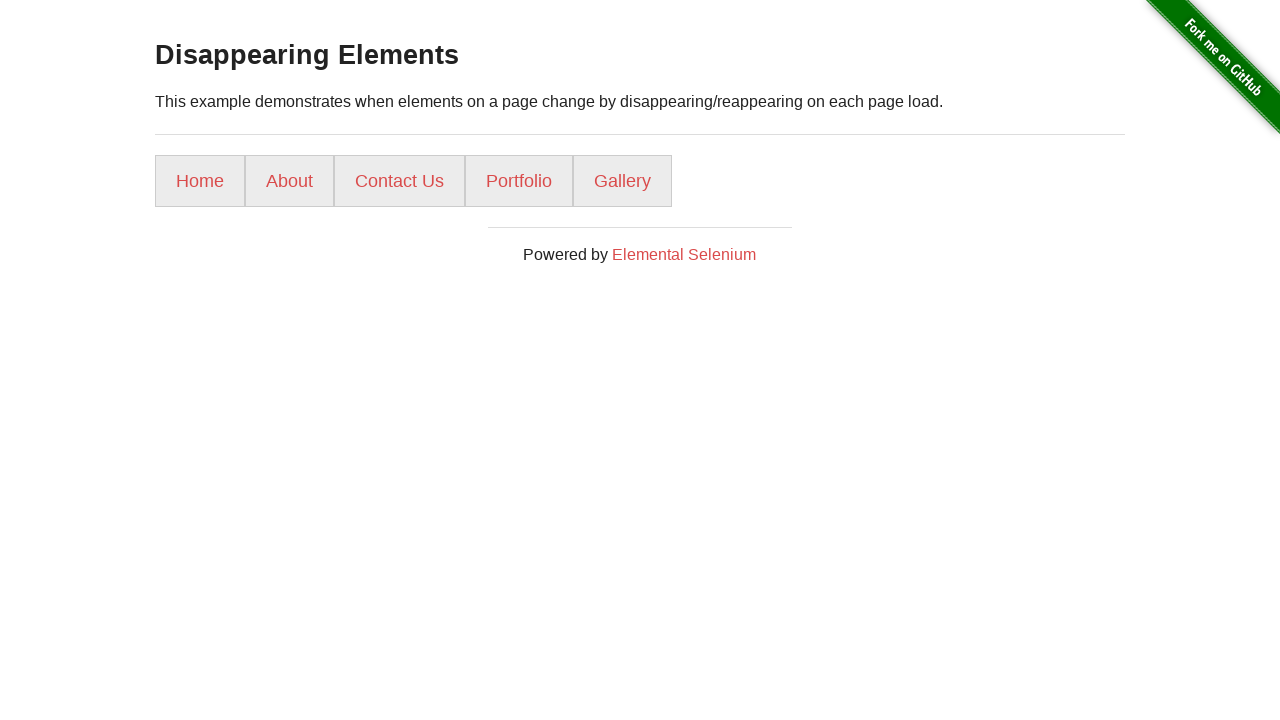

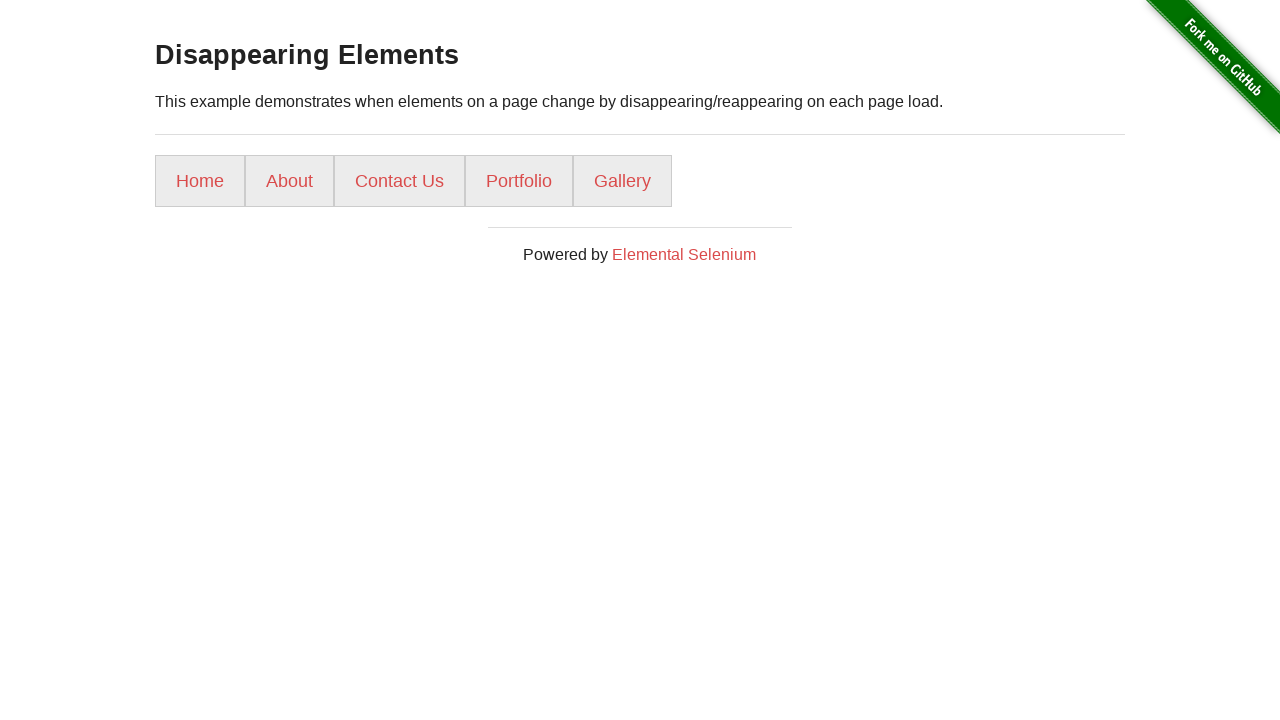